Navigates to an automation practice page, scrolls to a web table section, and interacts with the table to find a specific row containing "Learn SQL"

Starting URL: https://rahulshettyacademy.com/AutomationPractice/

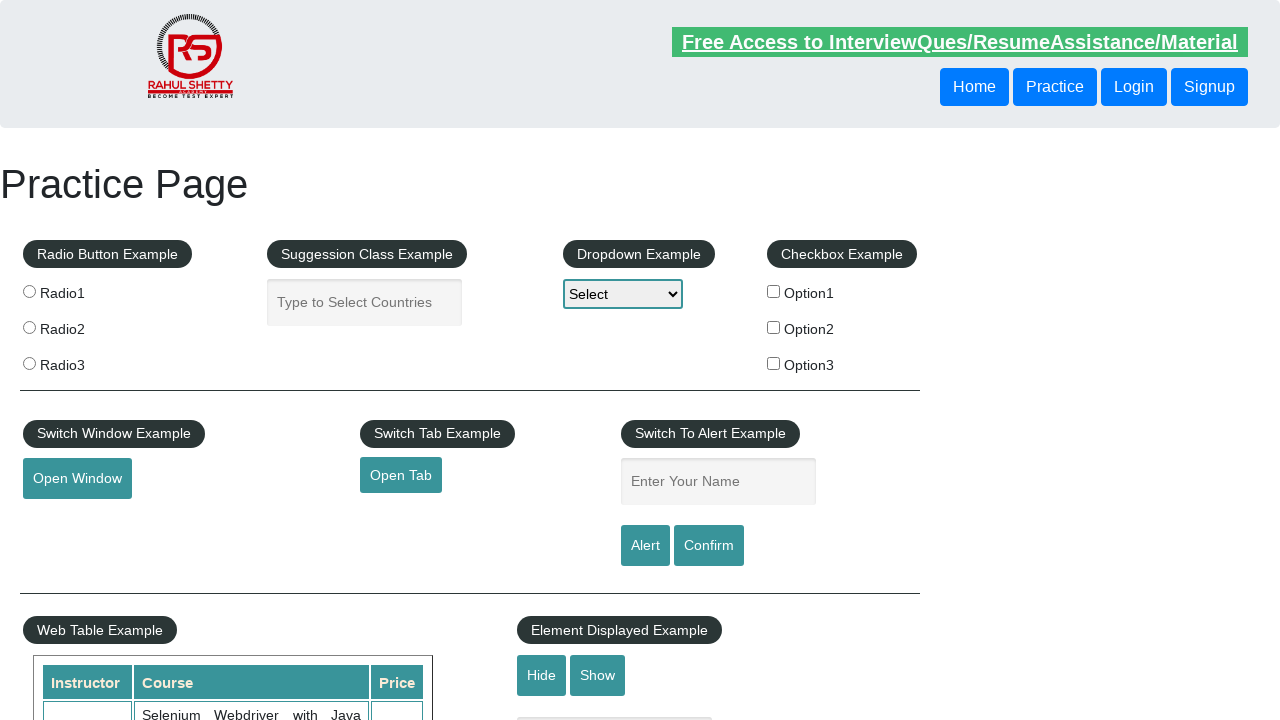

Web Table Example header became visible
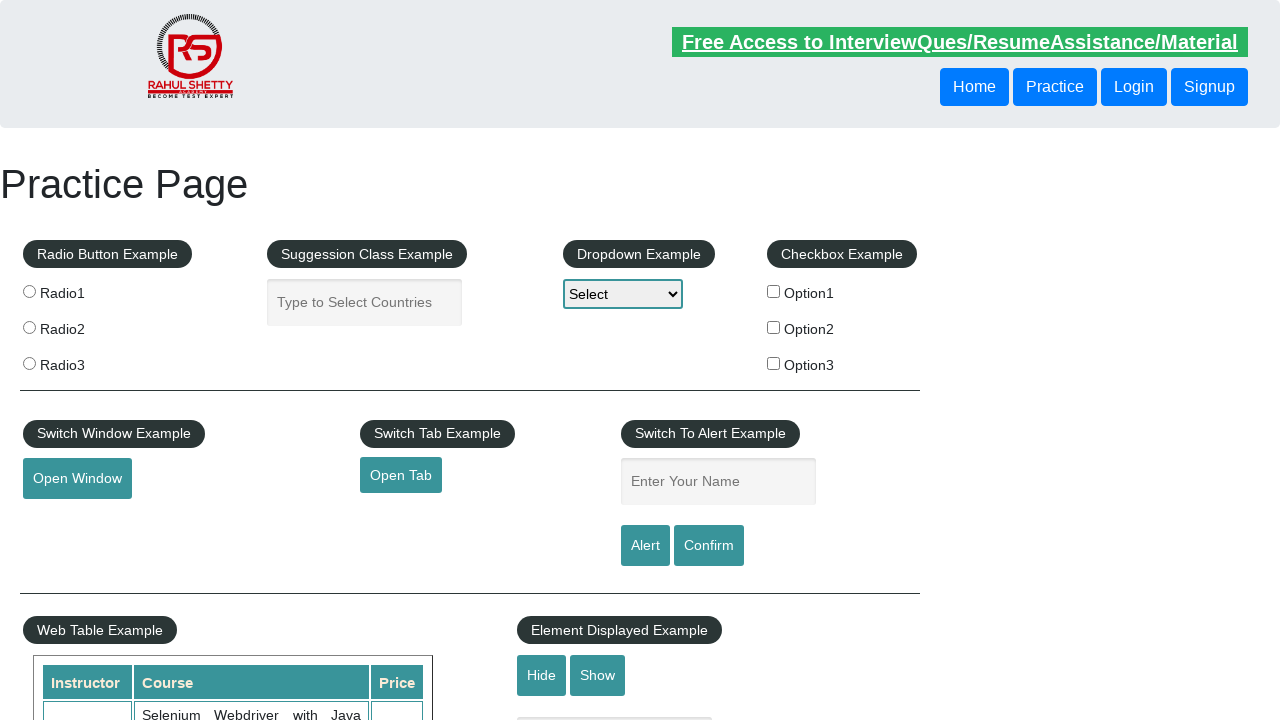

Scrolled to Web Table Example header
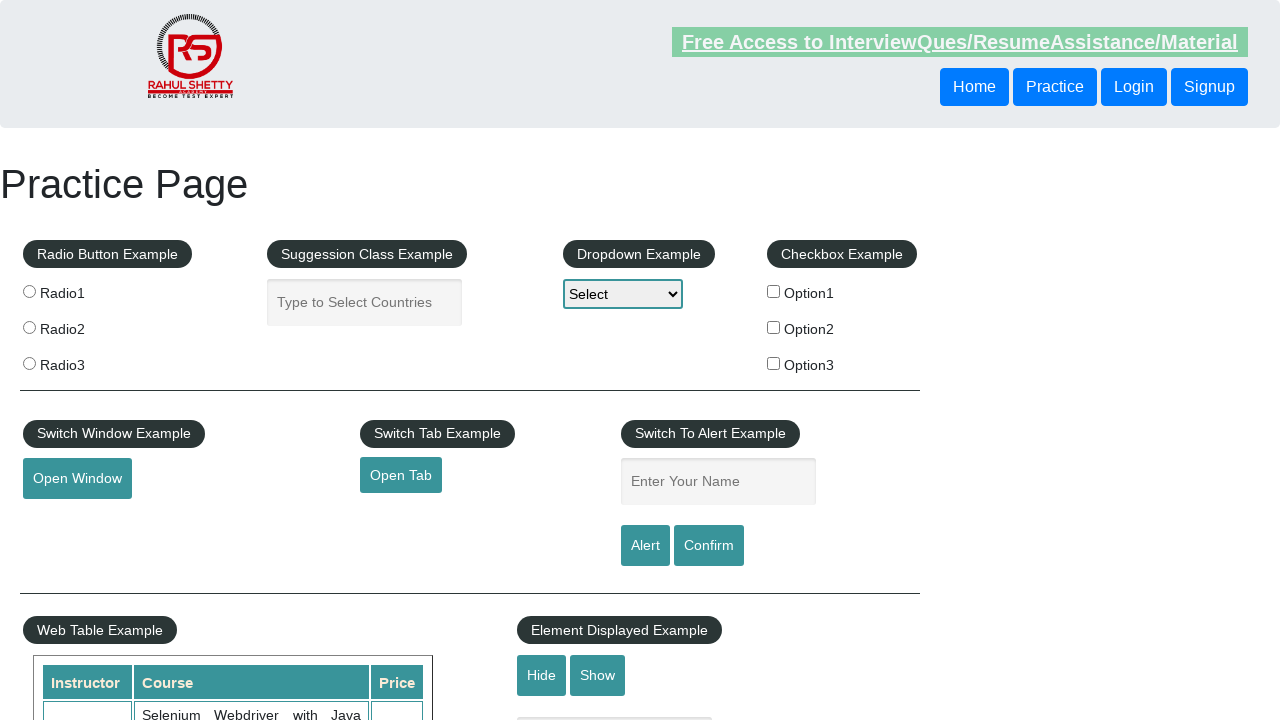

Product table element became present
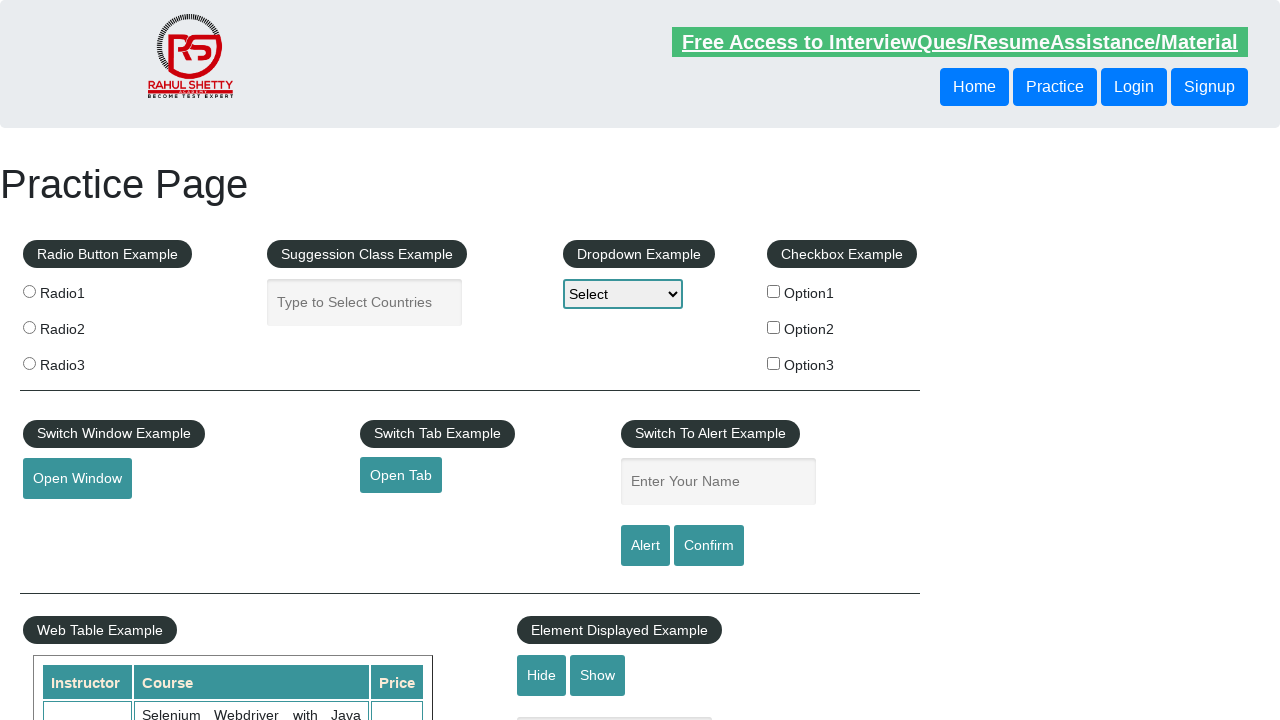

Located and verified row containing 'Learn SQL' is visible
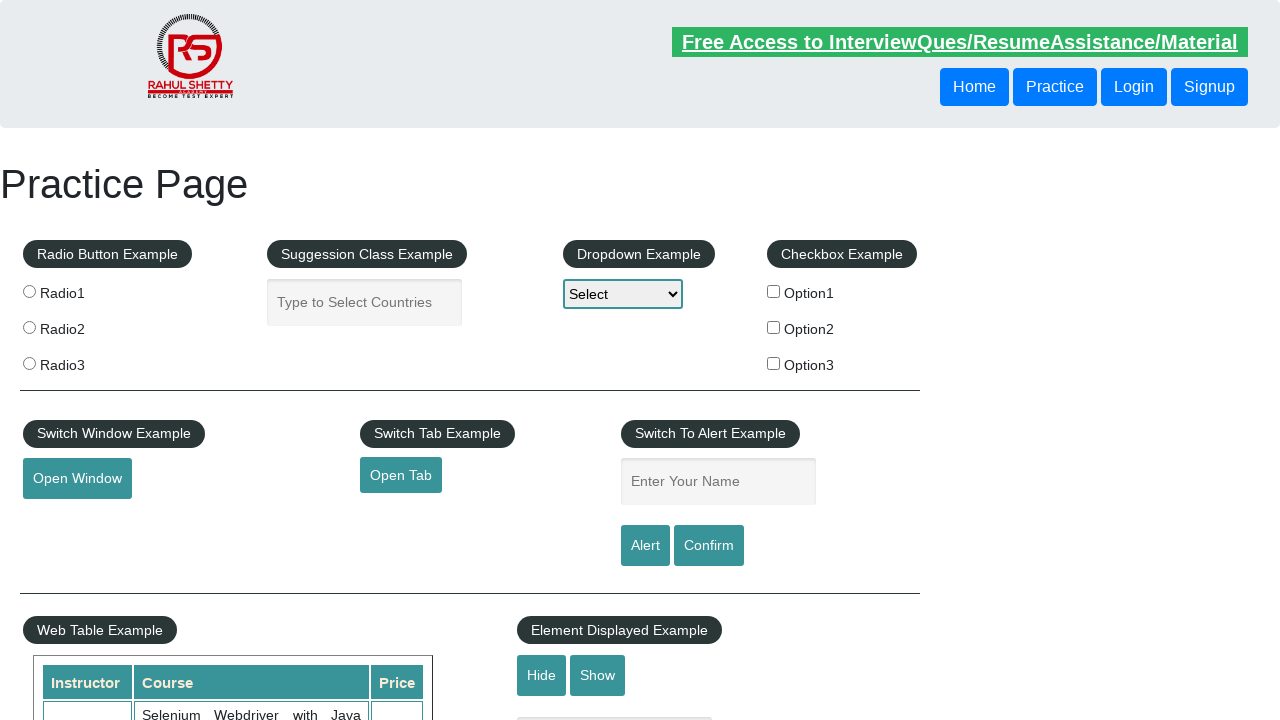

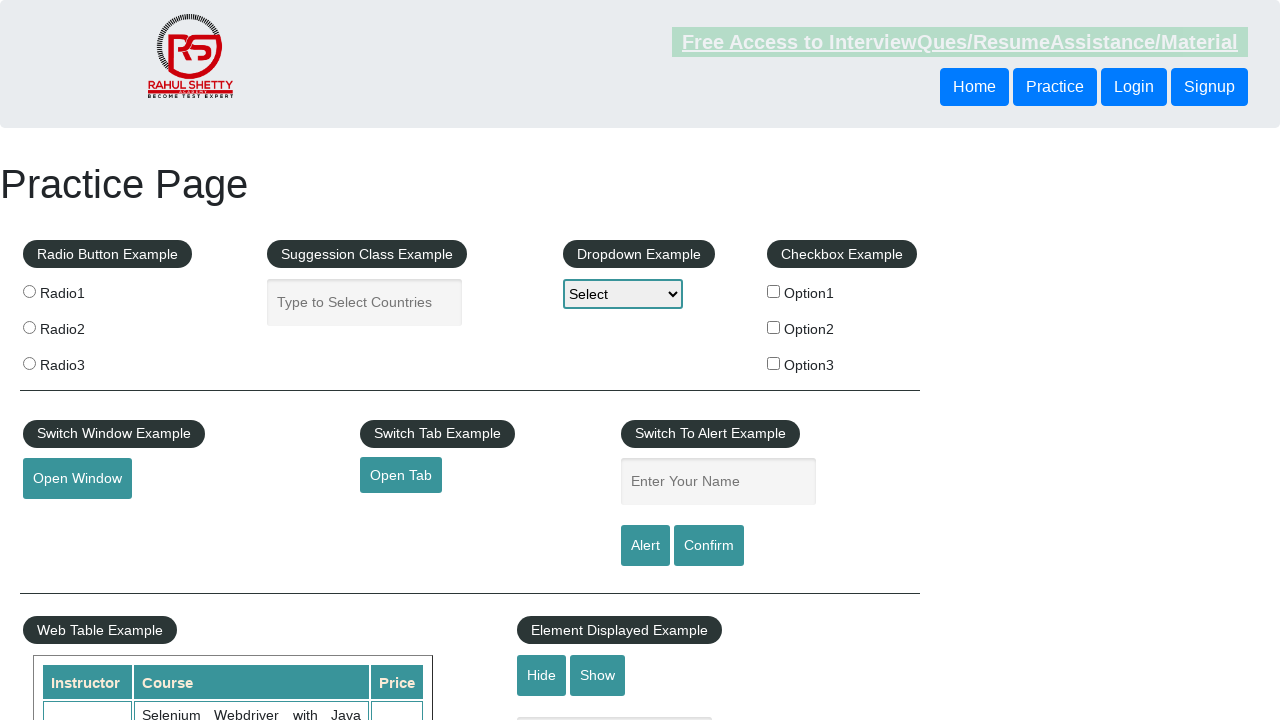